Navigates to the WebdriverIO website homepage

Starting URL: https://webdriver.io

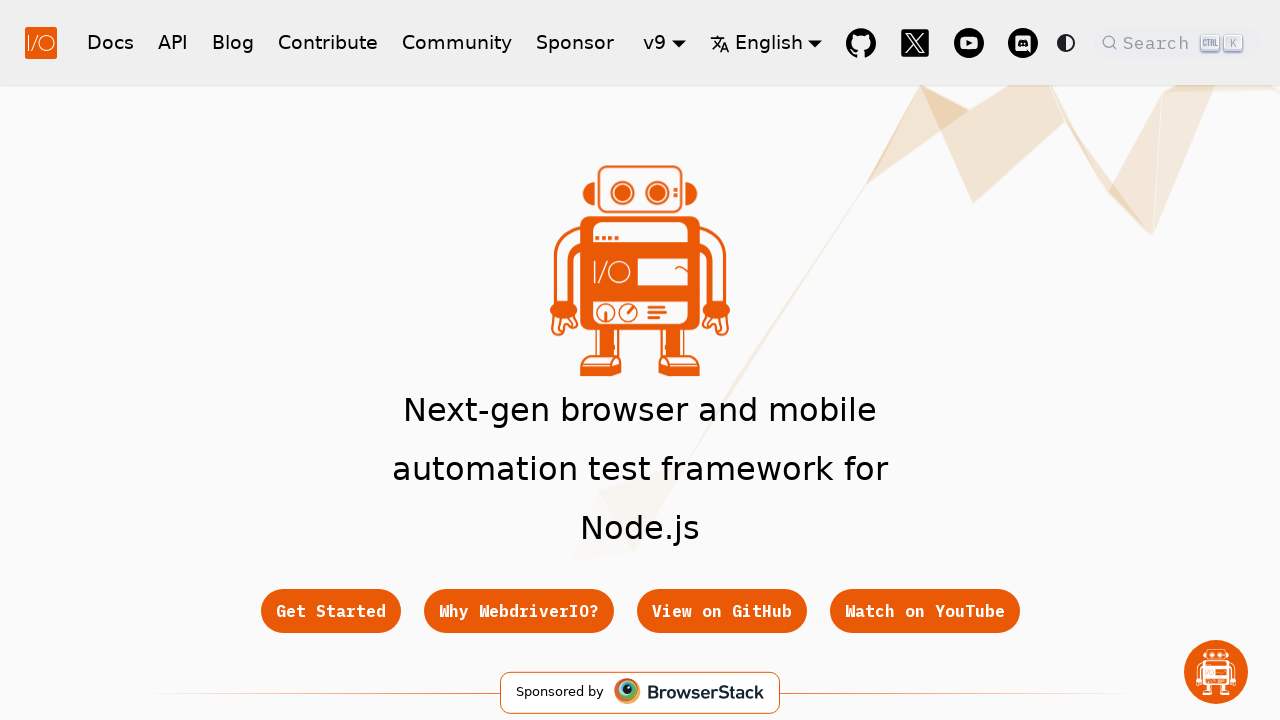

Navigated to WebdriverIO homepage at https://webdriver.io
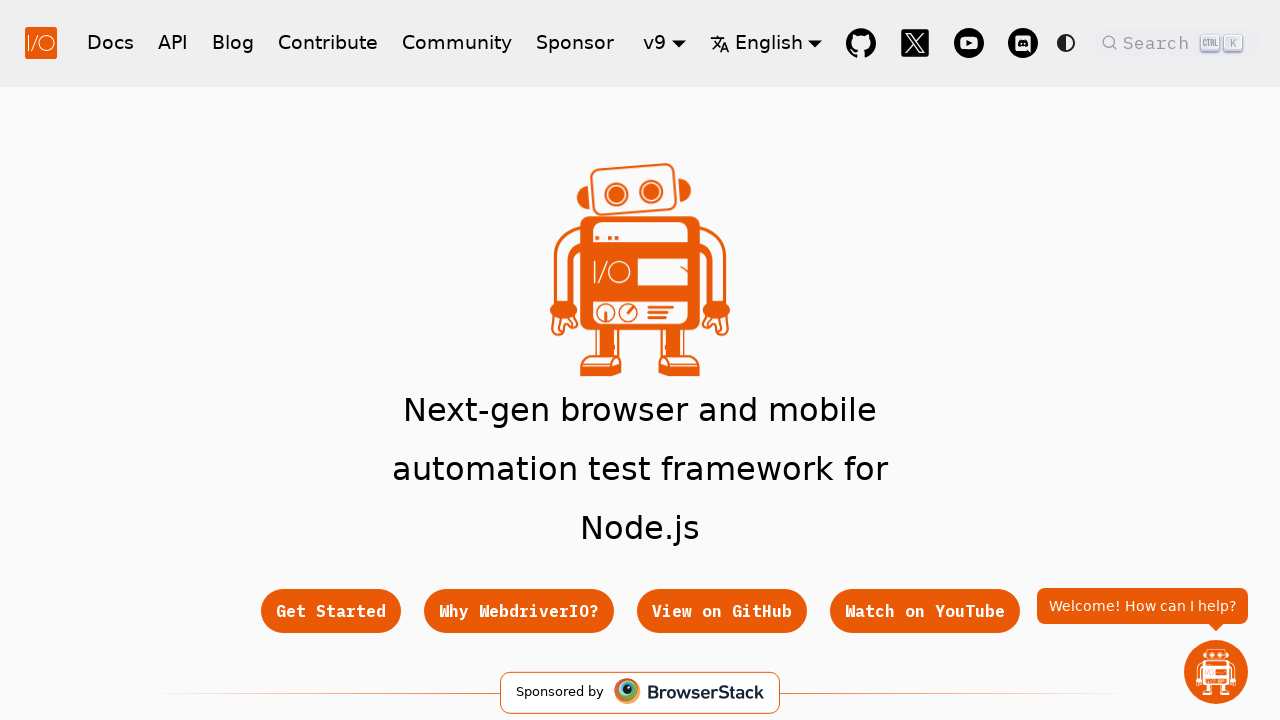

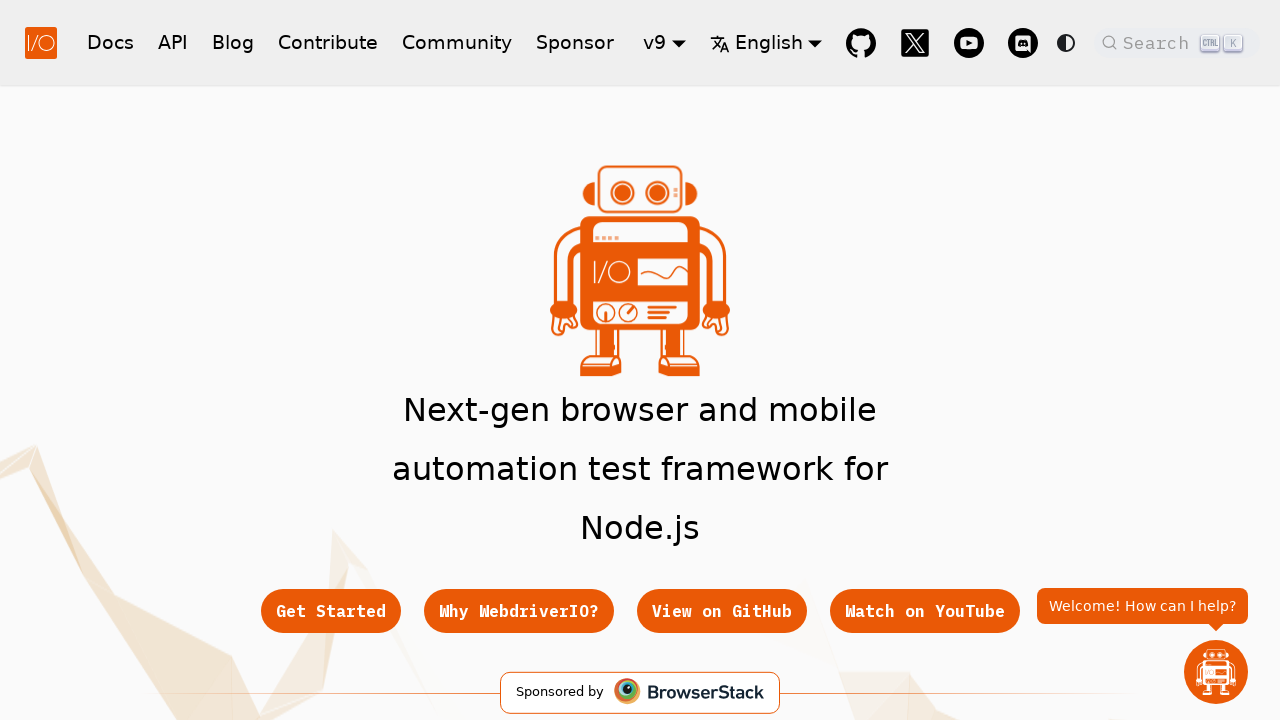